Tests the text input functionality by entering a new button name in the input field and clicking the button to update its text

Starting URL: http://uitestingplayground.com/textinput

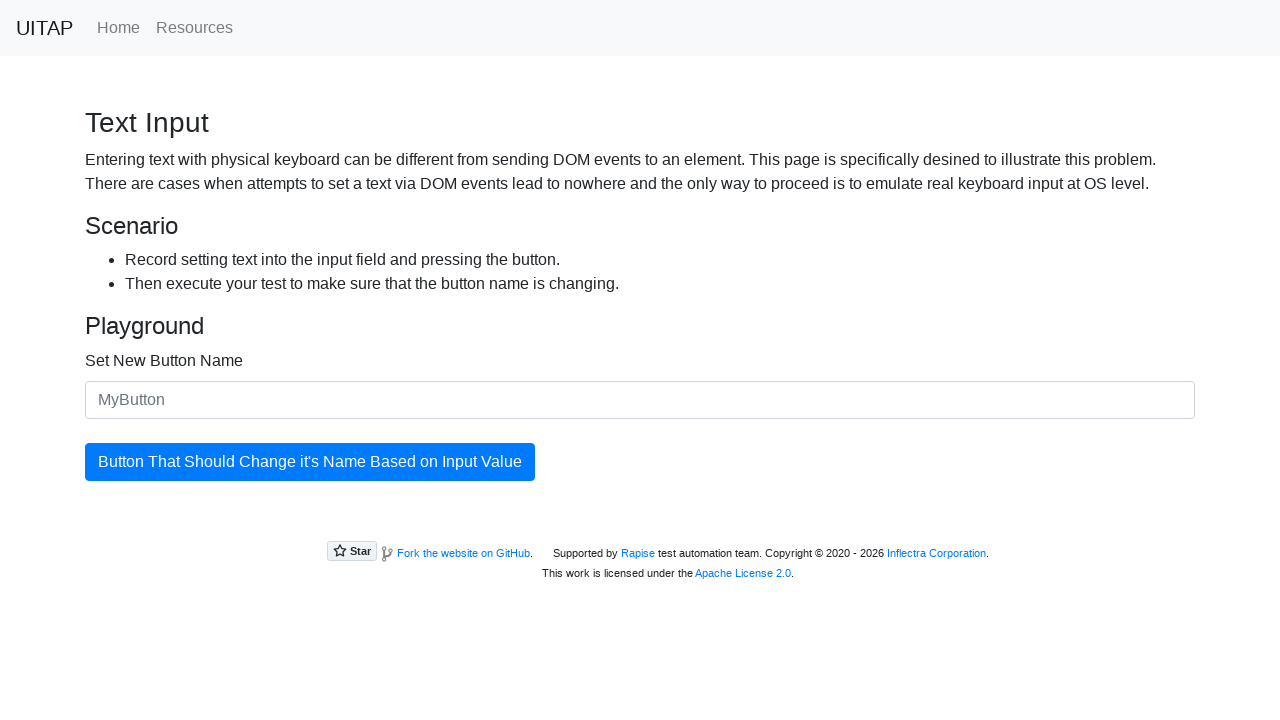

Filled input field with new button name 'SkyPro' on #newButtonName
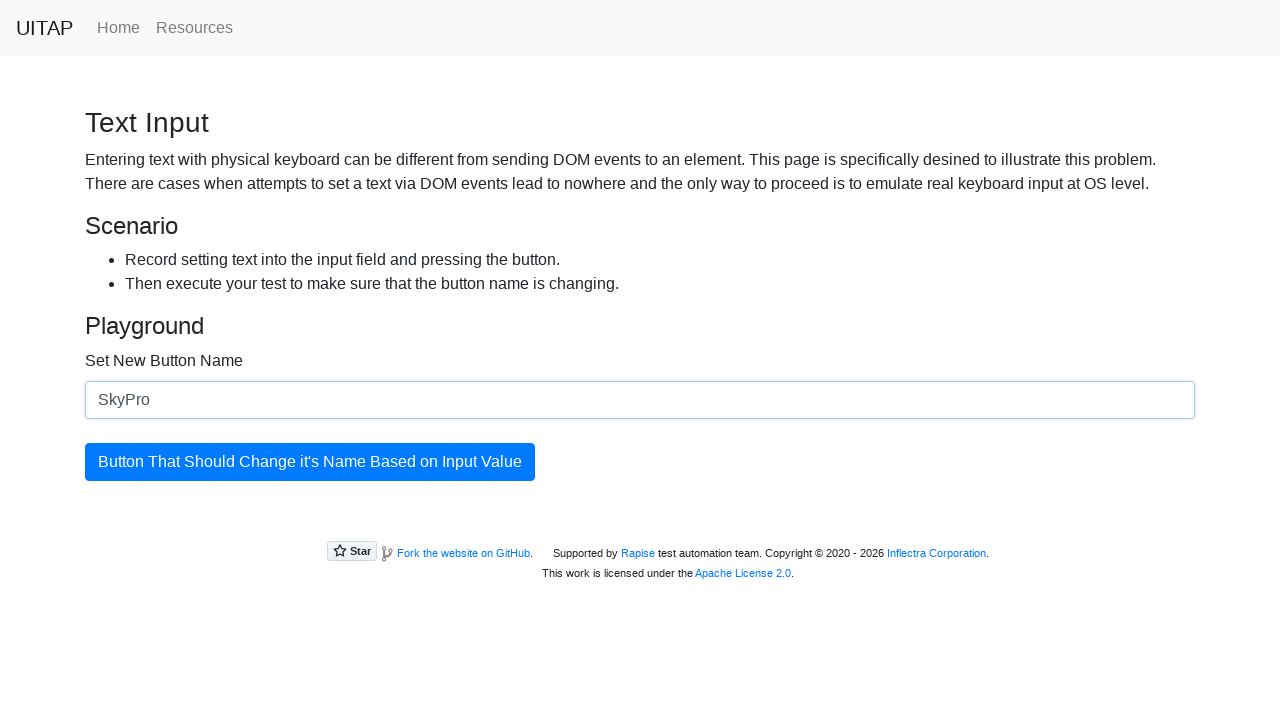

Clicked the button to update its text at (310, 462) on #updatingButton
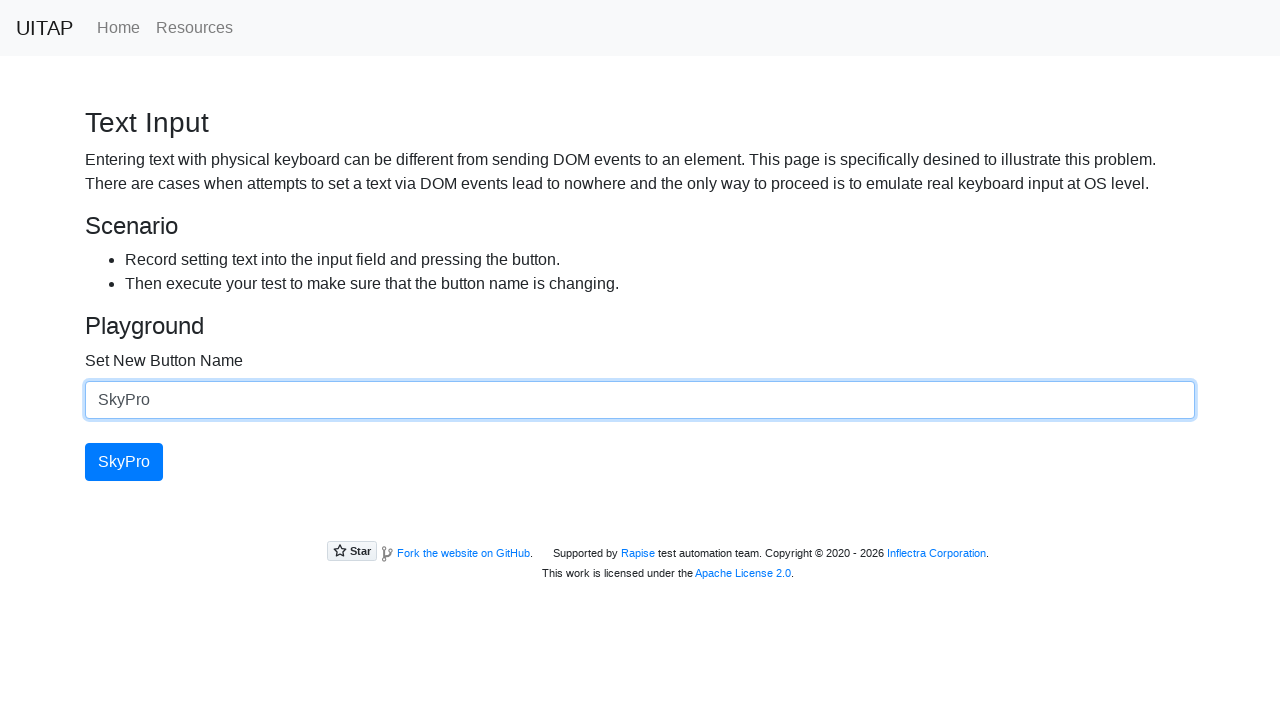

Verified button text has been updated to 'SkyPro'
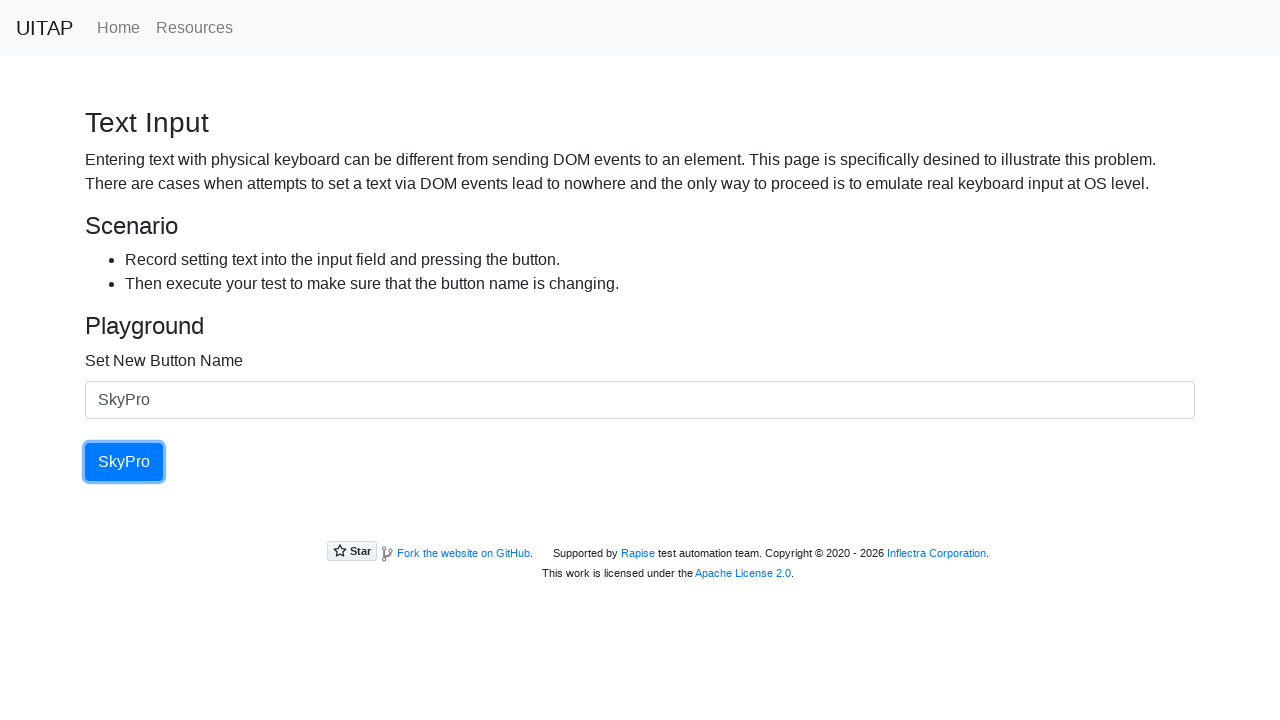

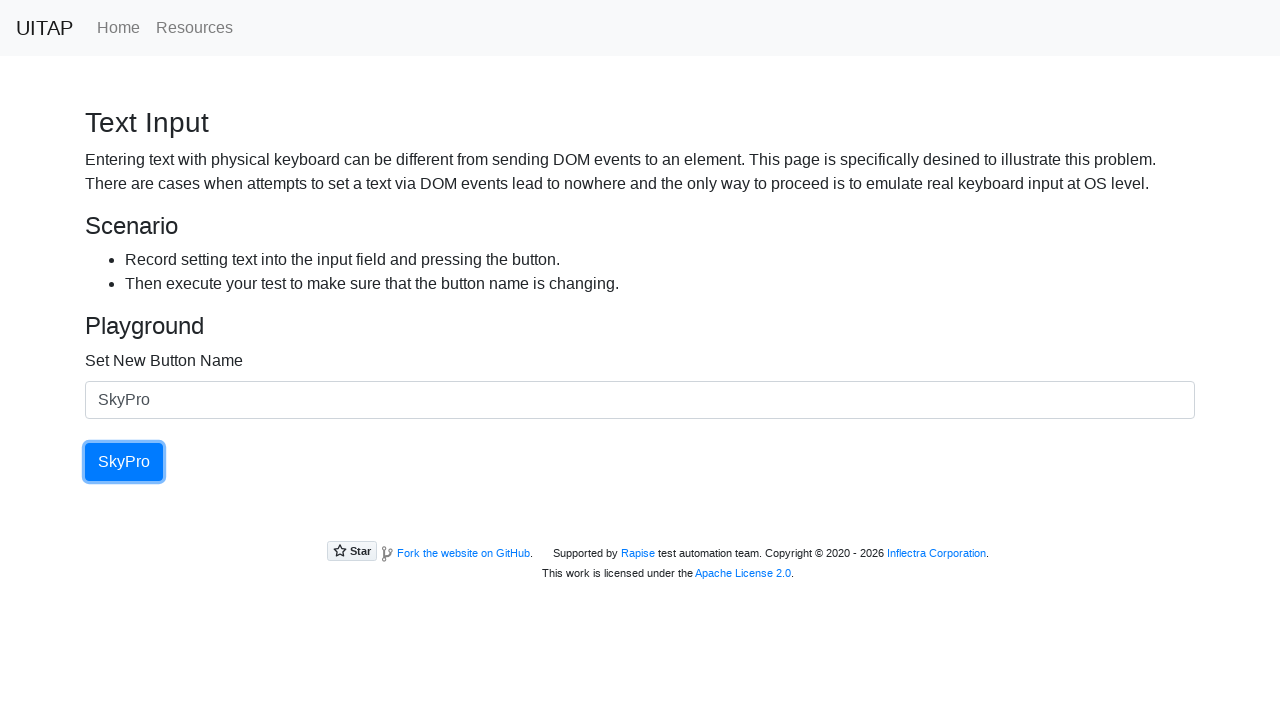